Tests browser window and tab management by opening a new tab and navigating to a second URL, then opening a new window.

Starting URL: https://text-compare.com/

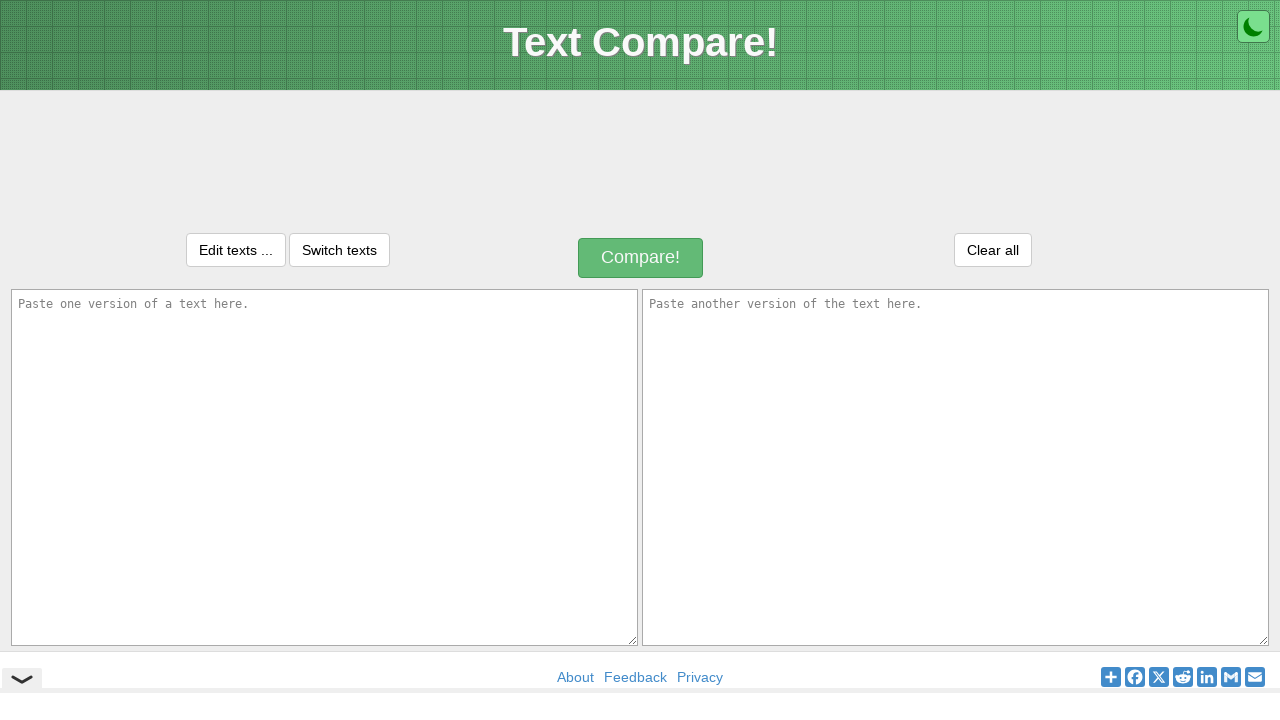

Opened a new tab
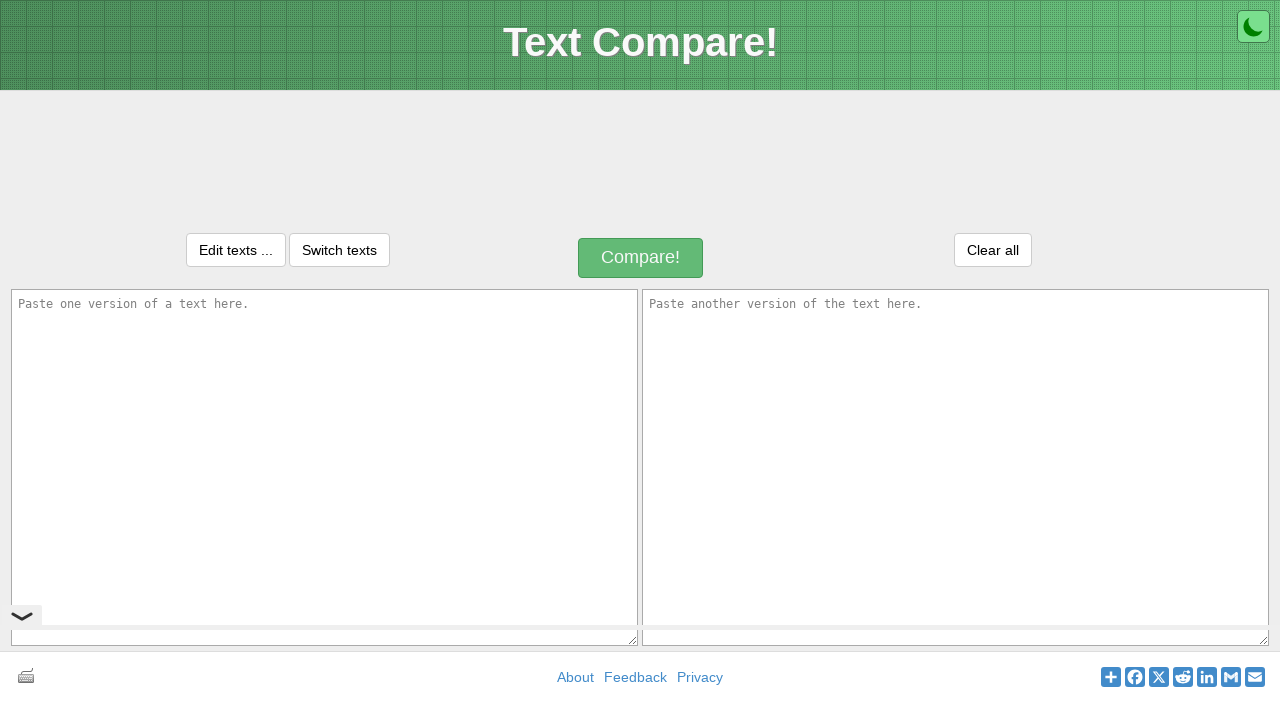

Navigated new tab to http://webapps.tekstac.com/Handling_Regular_Expression/
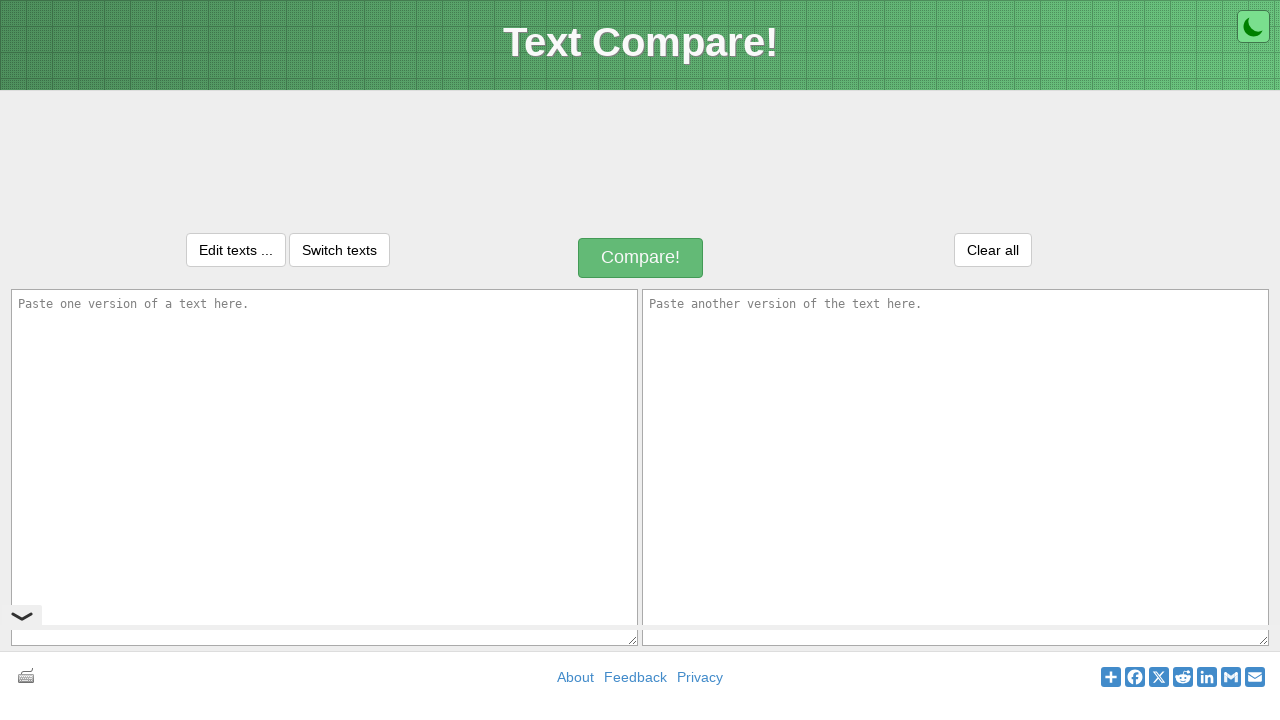

Opened a new window
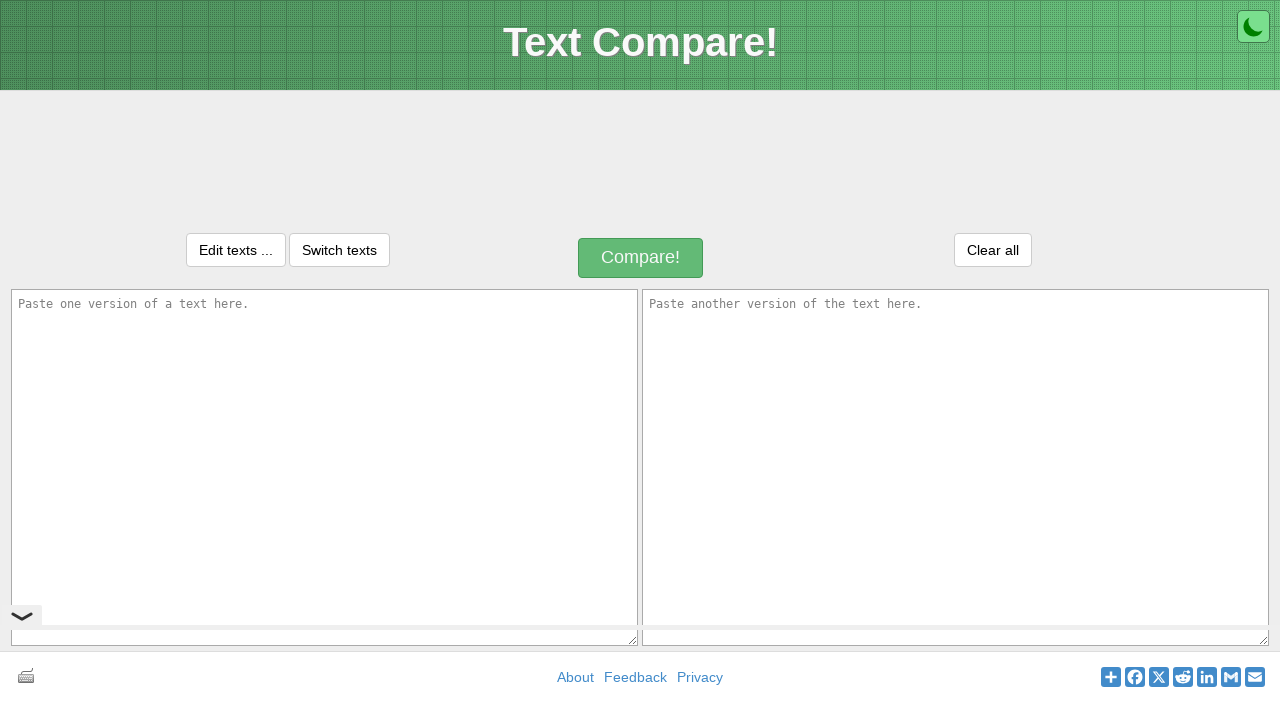

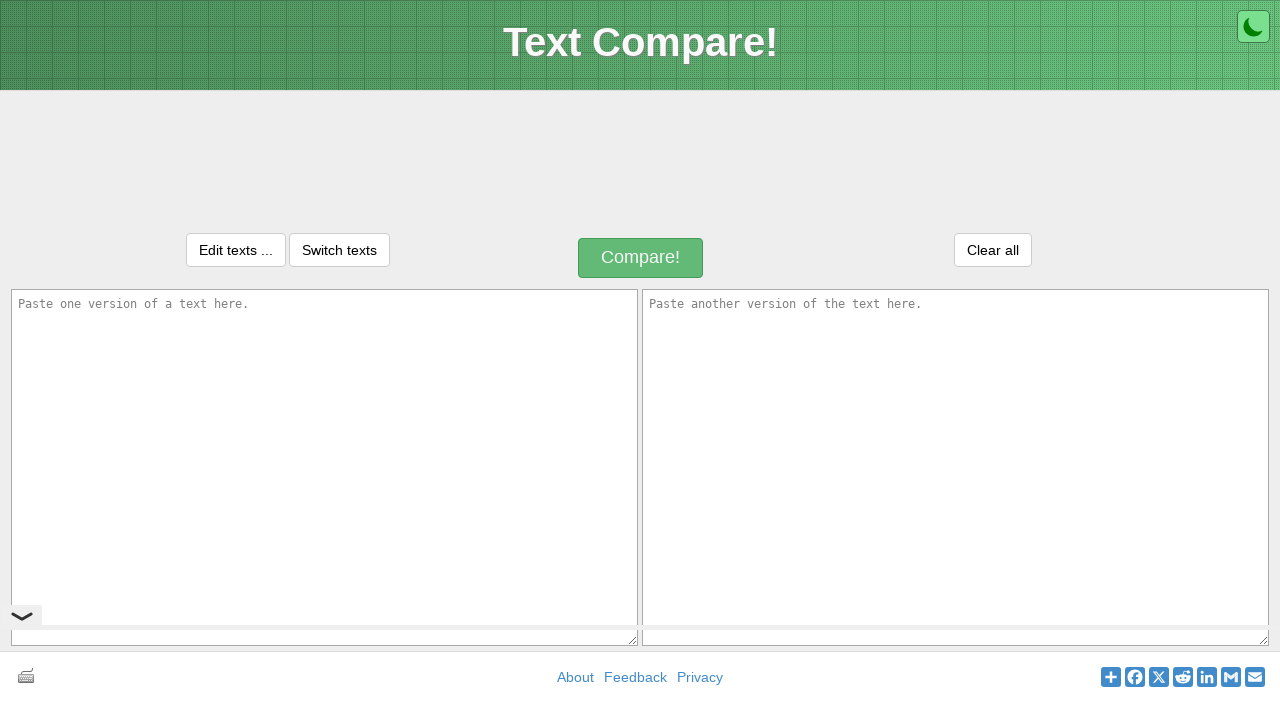